Tests the progress bar functionality by starting the progress indicator, waiting until it reaches 75%, then stopping it and verifying the result.

Starting URL: http://www.uitestingplayground.com/progressbar

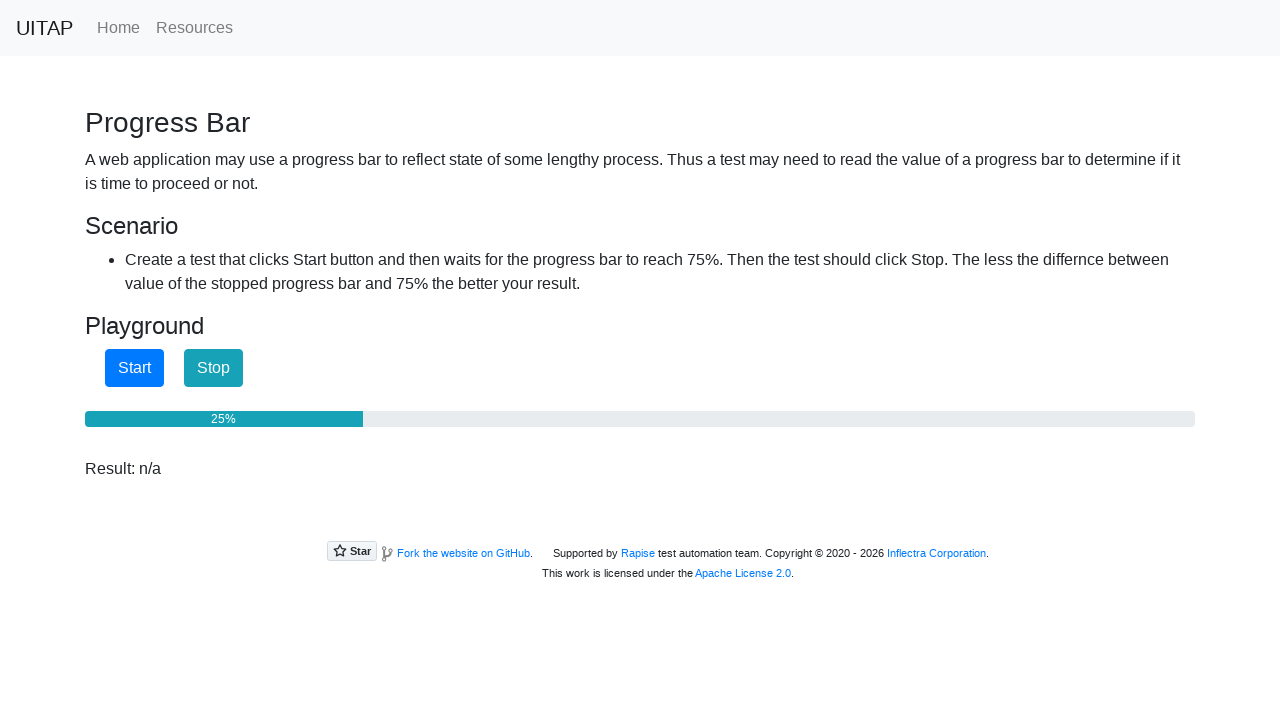

Clicked start button to begin progress bar at (134, 368) on #startButton
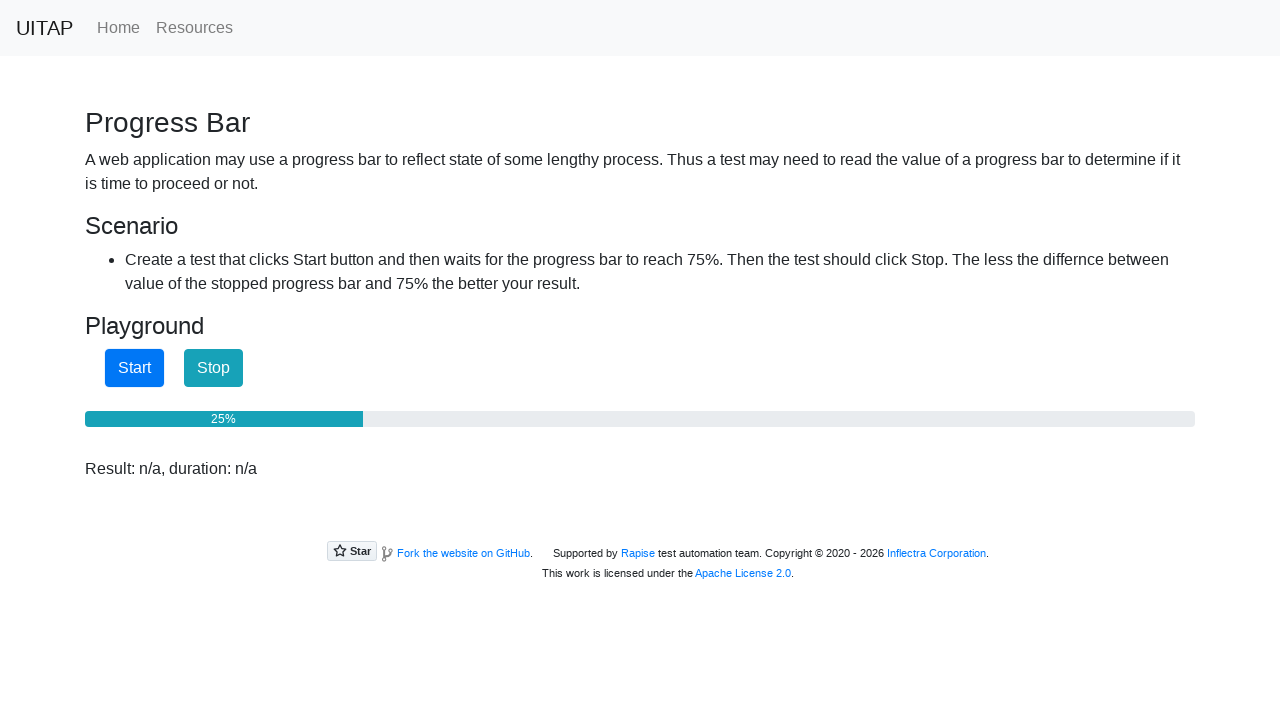

Progress bar reached 75%
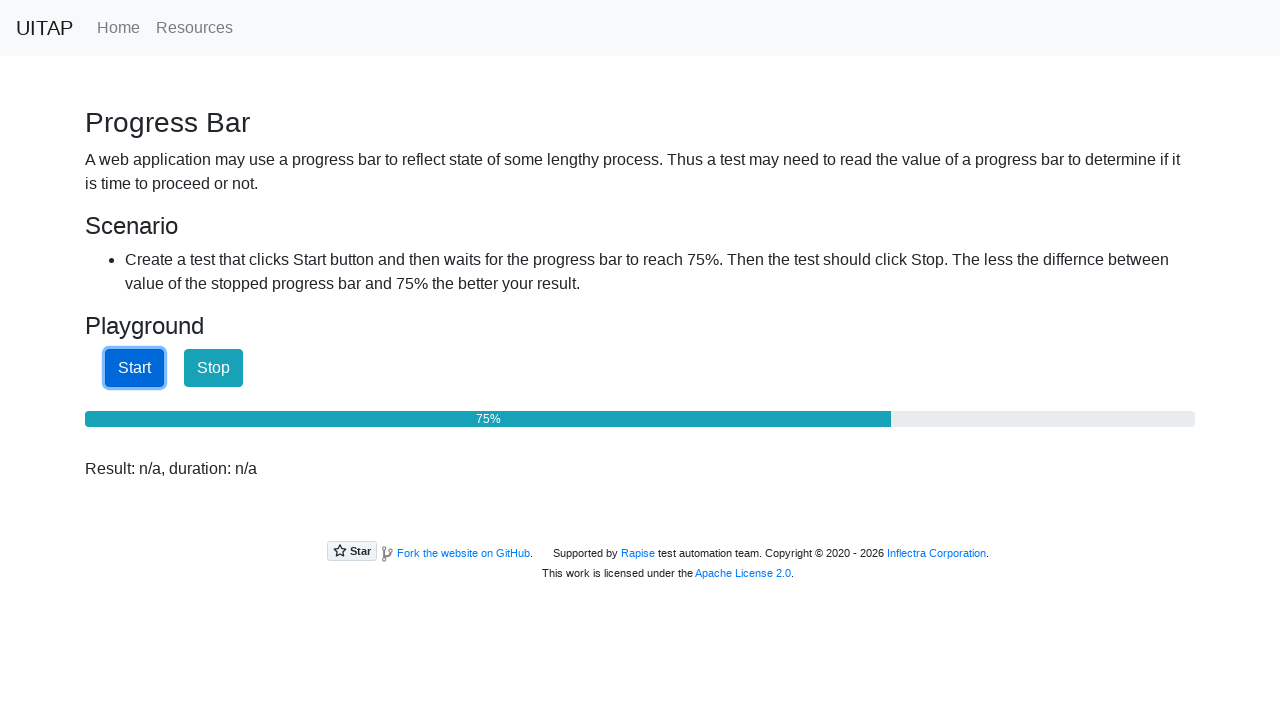

Clicked stop button to halt progress bar at (214, 368) on #stopButton
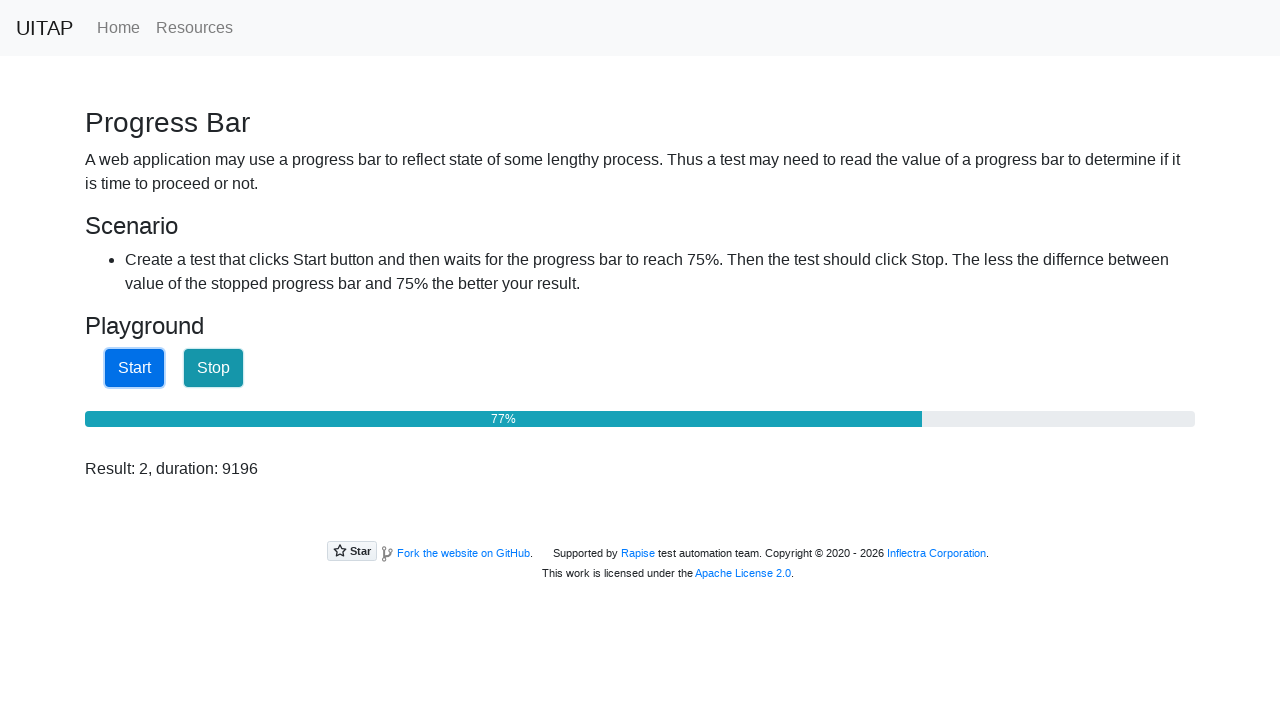

Result displayed after stopping progress bar
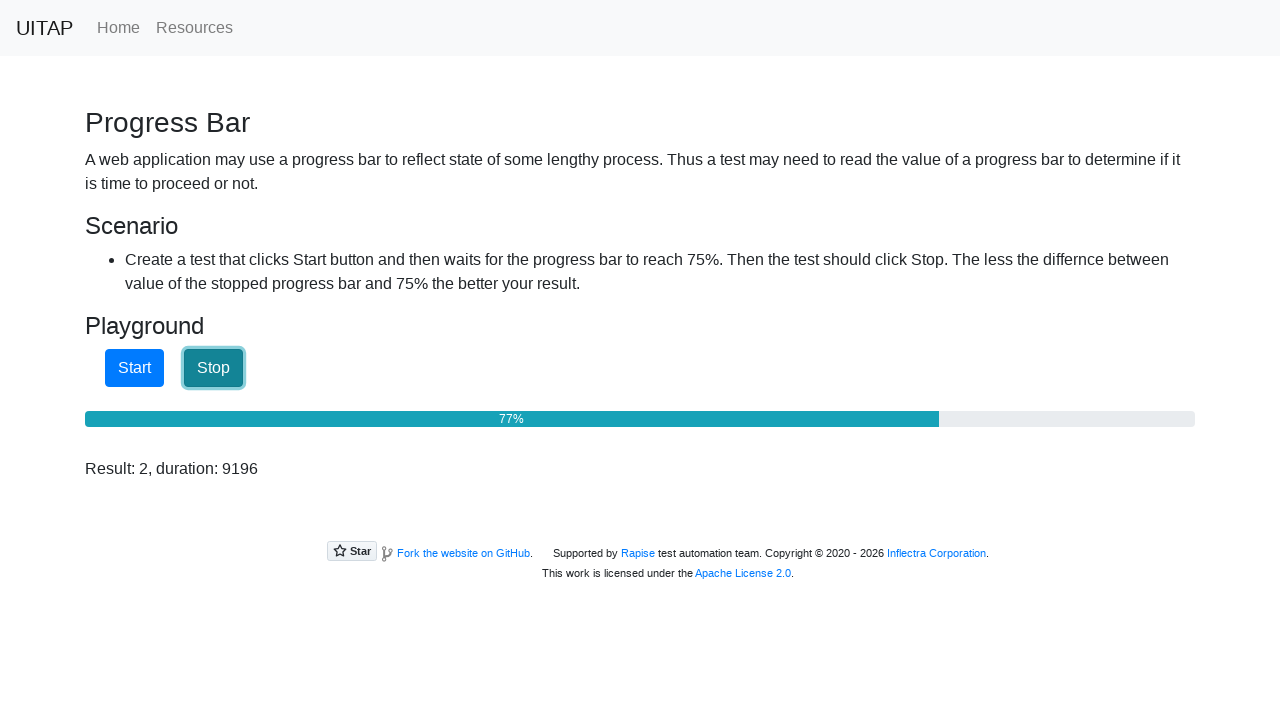

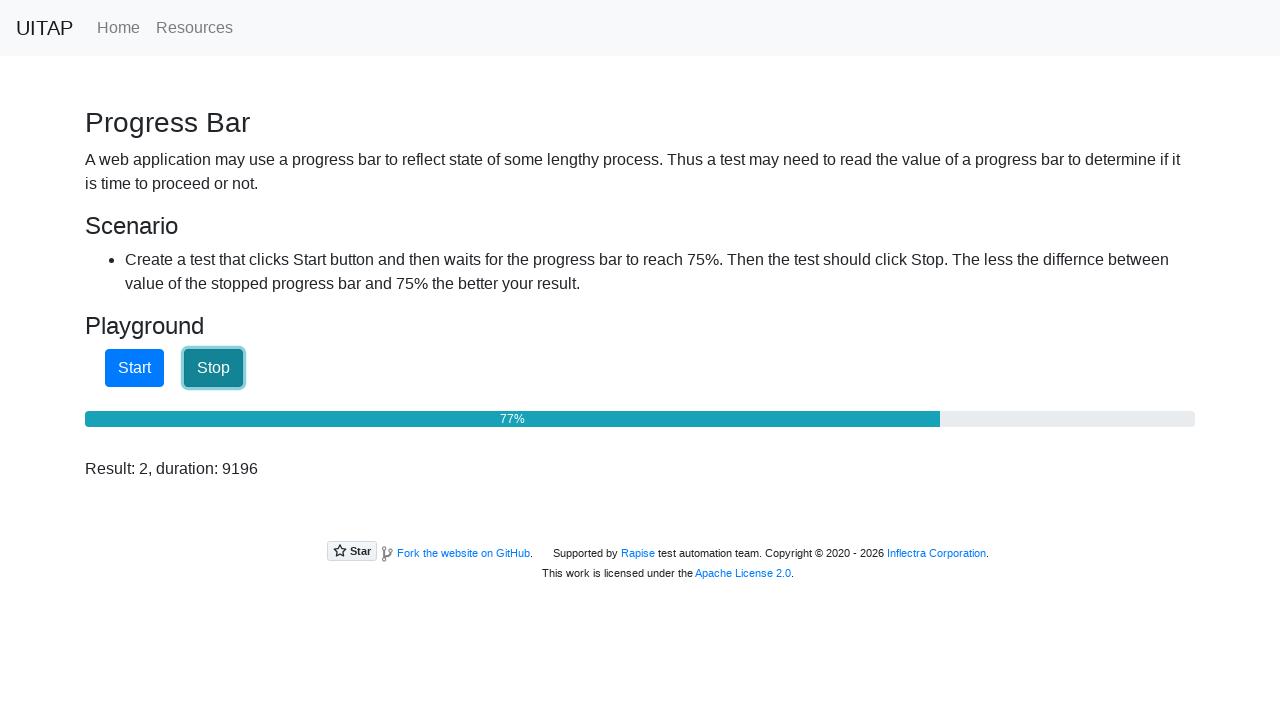